Navigates to Tech With Tim website and verifies the page loads successfully by checking the title is present

Starting URL: https://techwithtim.net

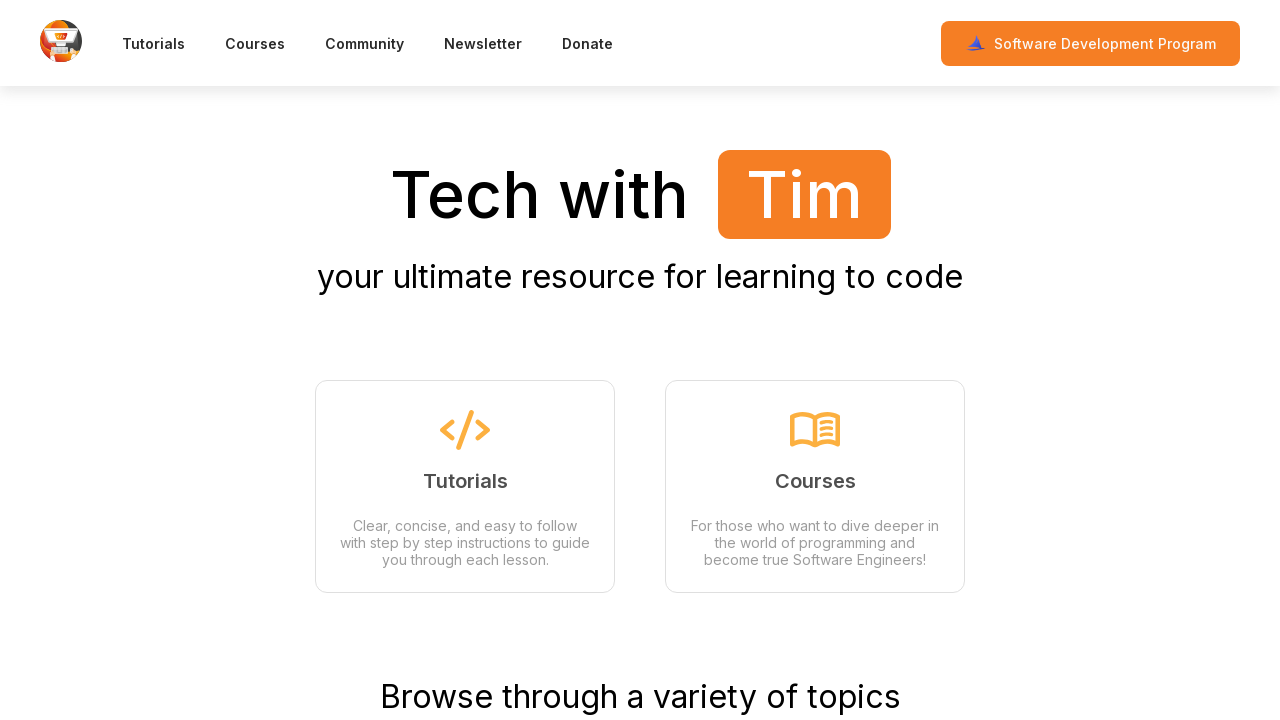

Waited for page to reach domcontentloaded state
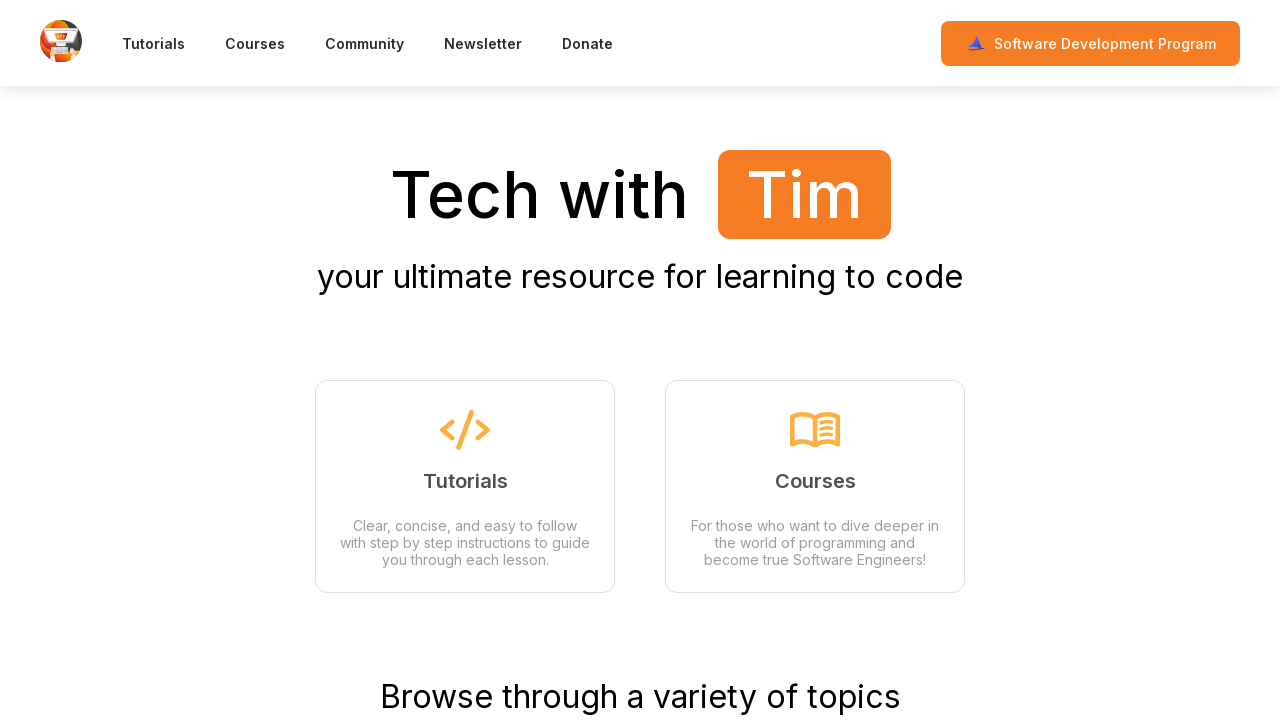

Verified page title is not empty - page loaded successfully
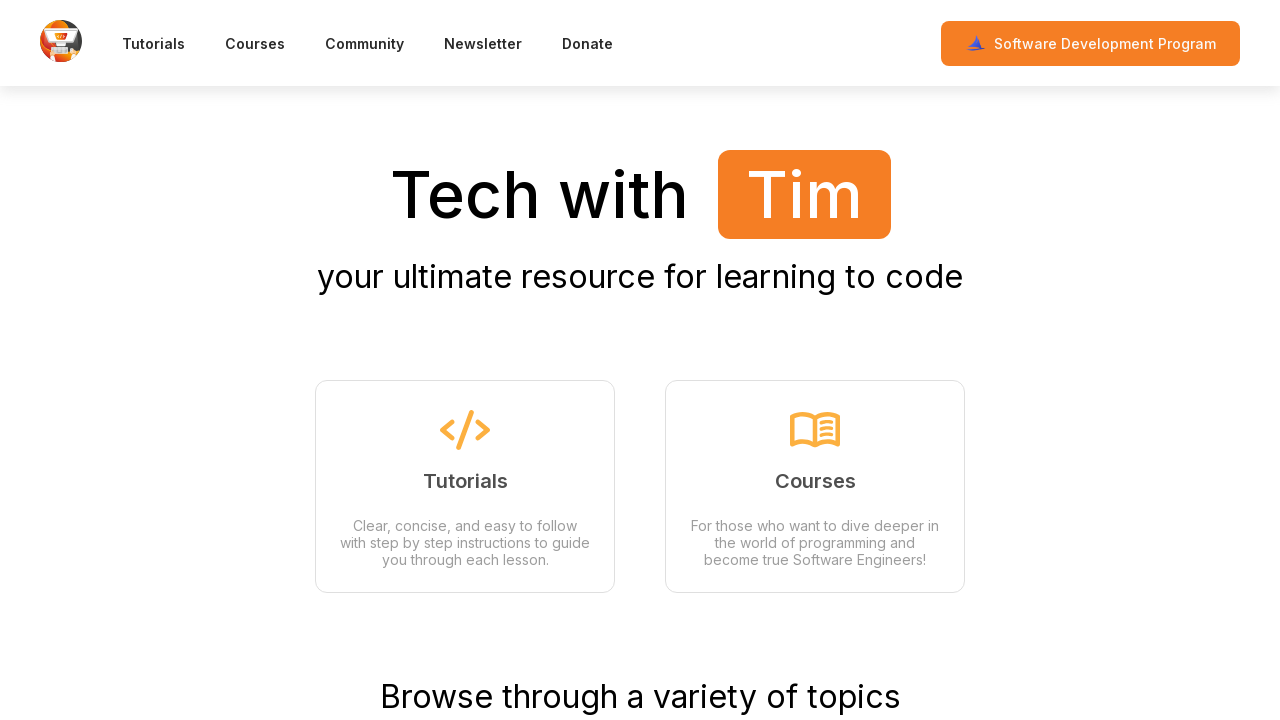

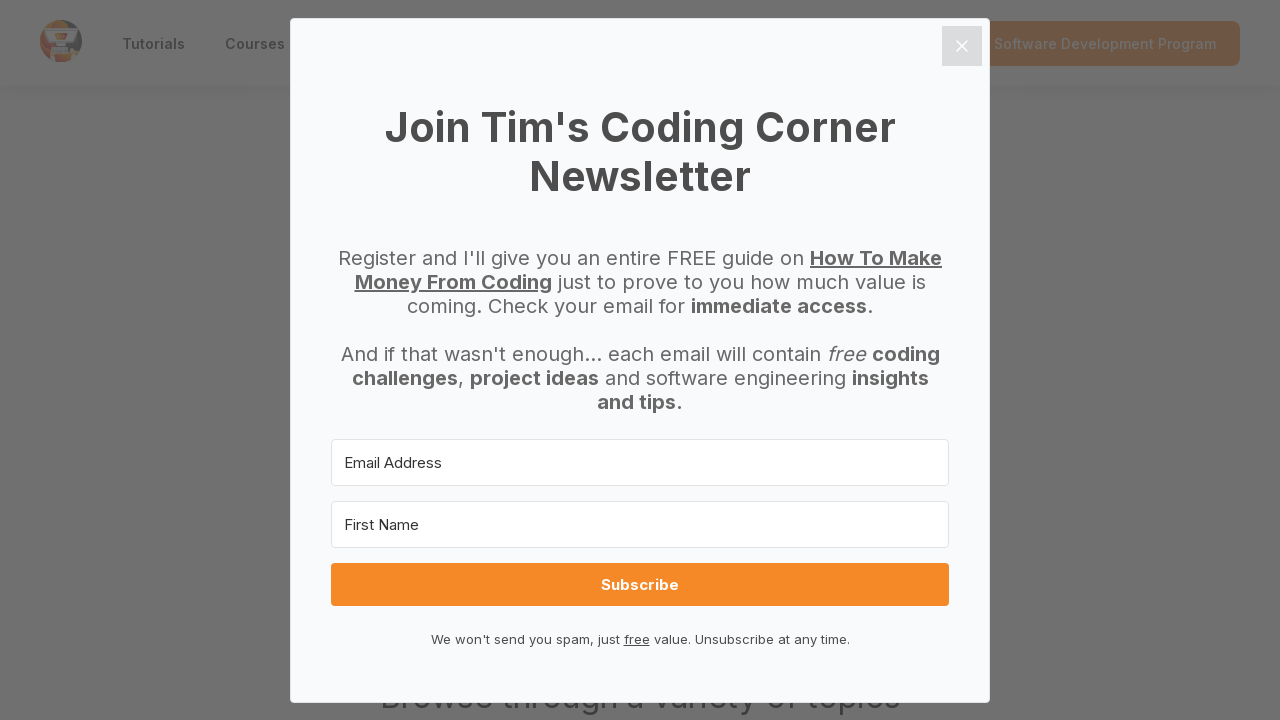